Navigates to popsql.com, clears browser cookies, and takes a screenshot of the page

Starting URL: https://popsql.com/

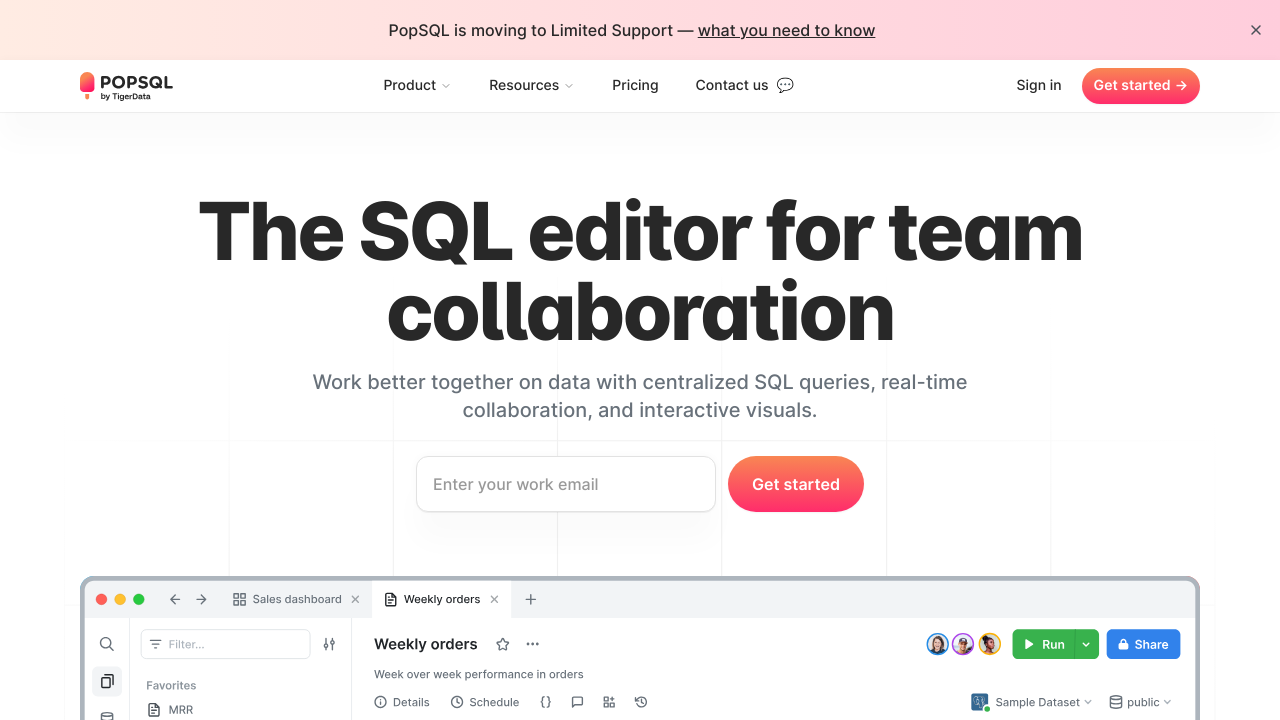

Navigated to https://popsql.com/
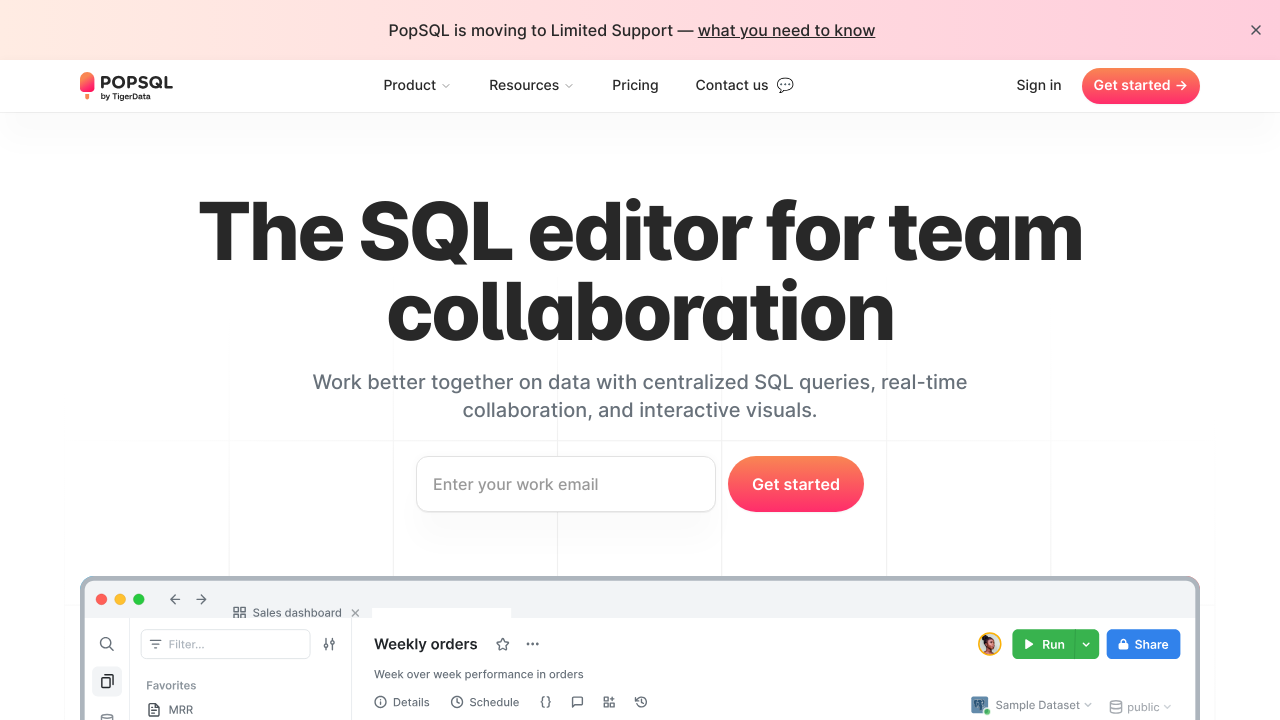

Cleared all browser cookies
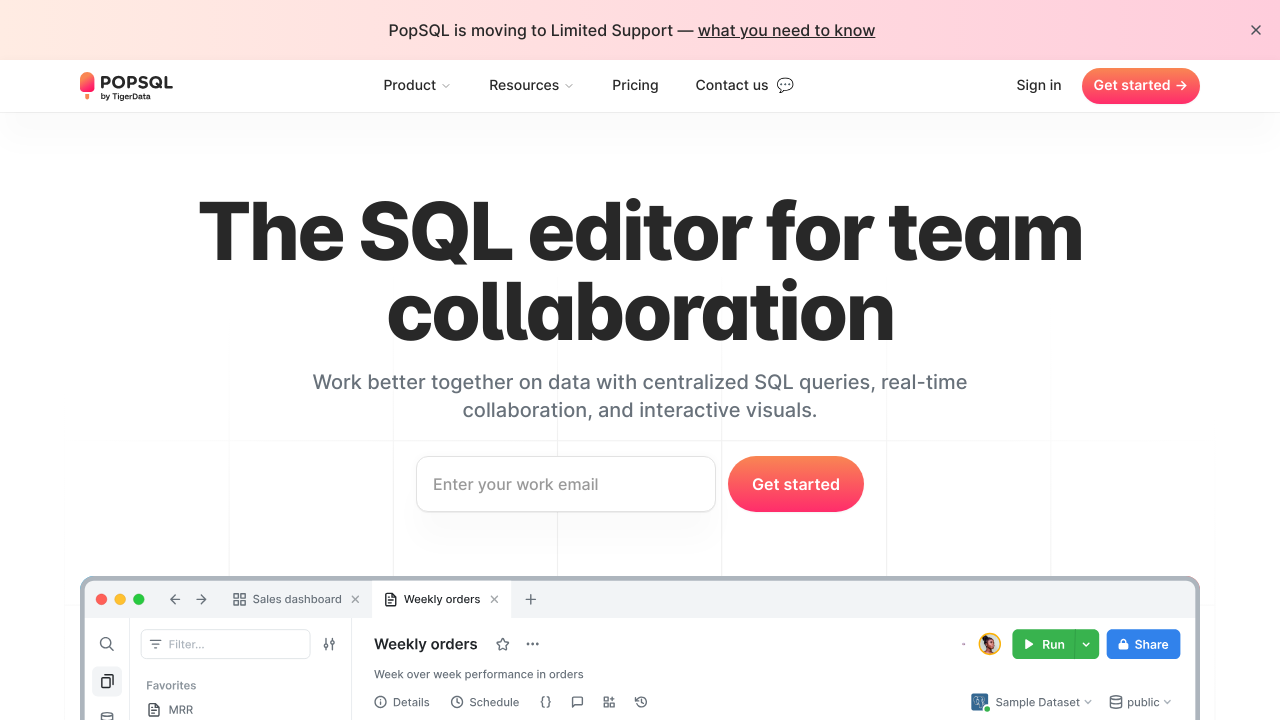

Took screenshot of popsql.com after clearing cookies
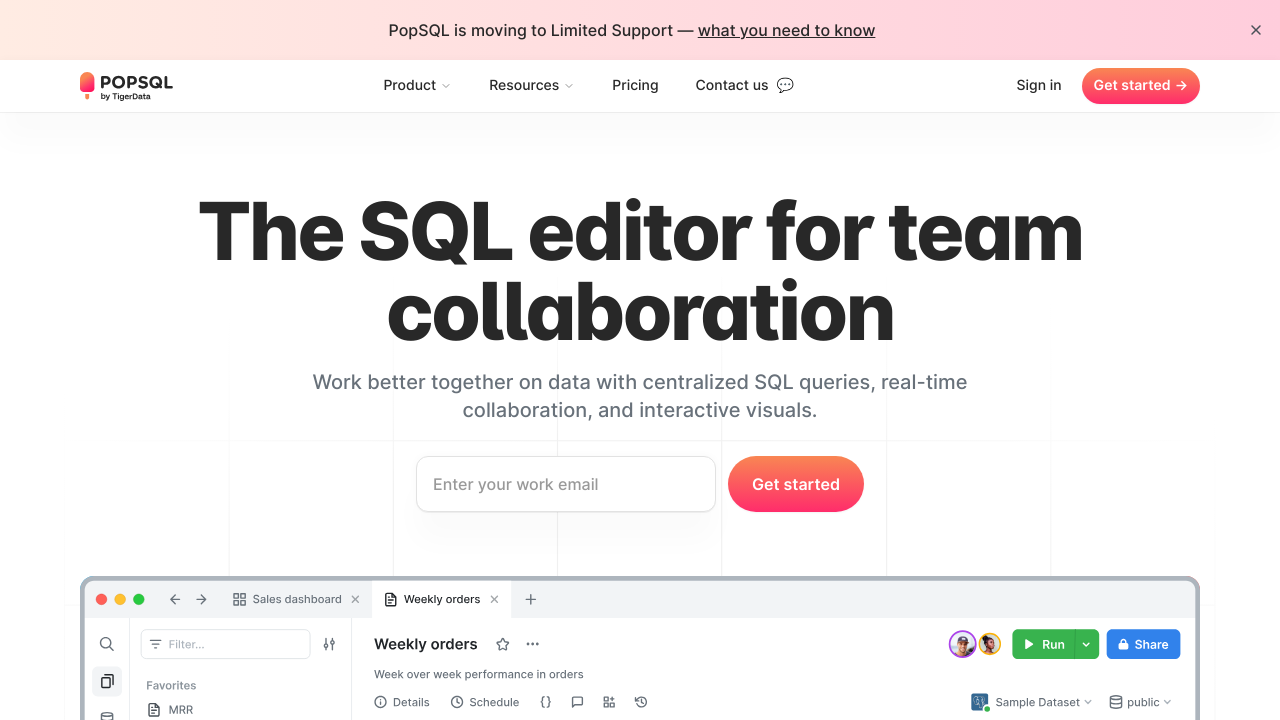

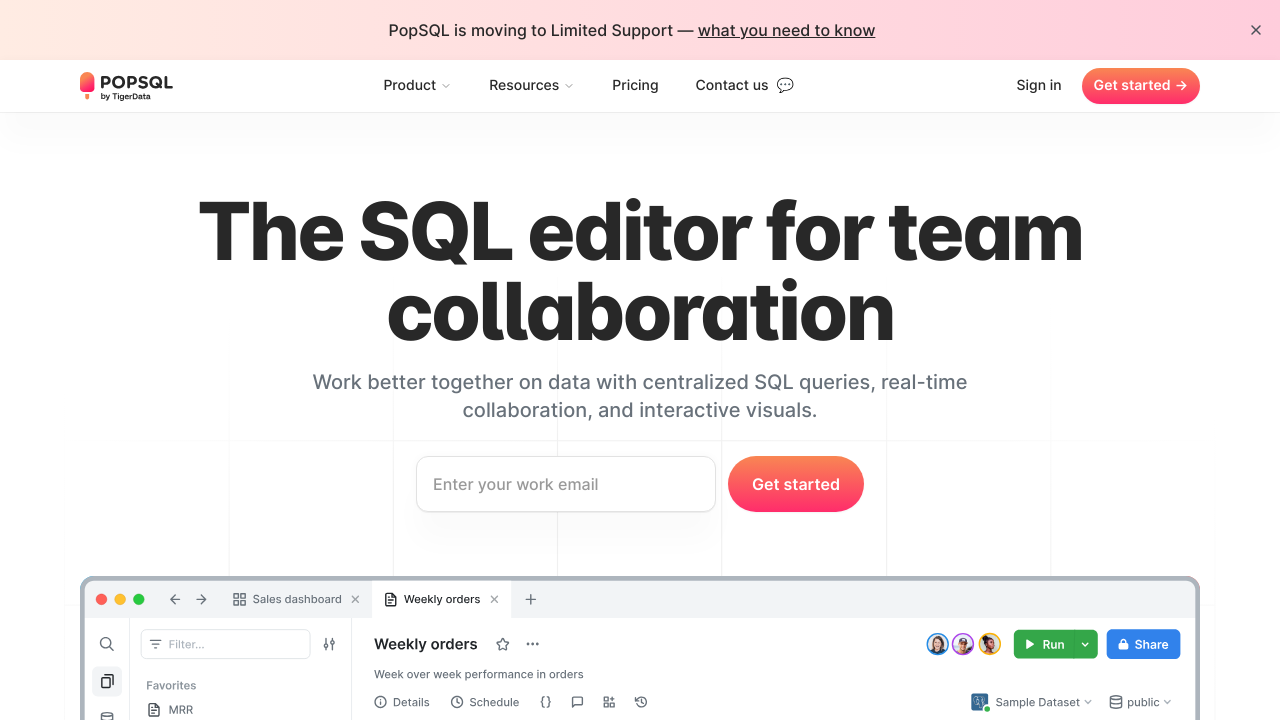